Tests table sorting functionality by clicking the 'Student Name' column header to sort, capturing the first student name, then navigating to page 4 of pagination to verify the sorted order persists.

Starting URL: https://practice.expandtesting.com/dynamic-pagination-table

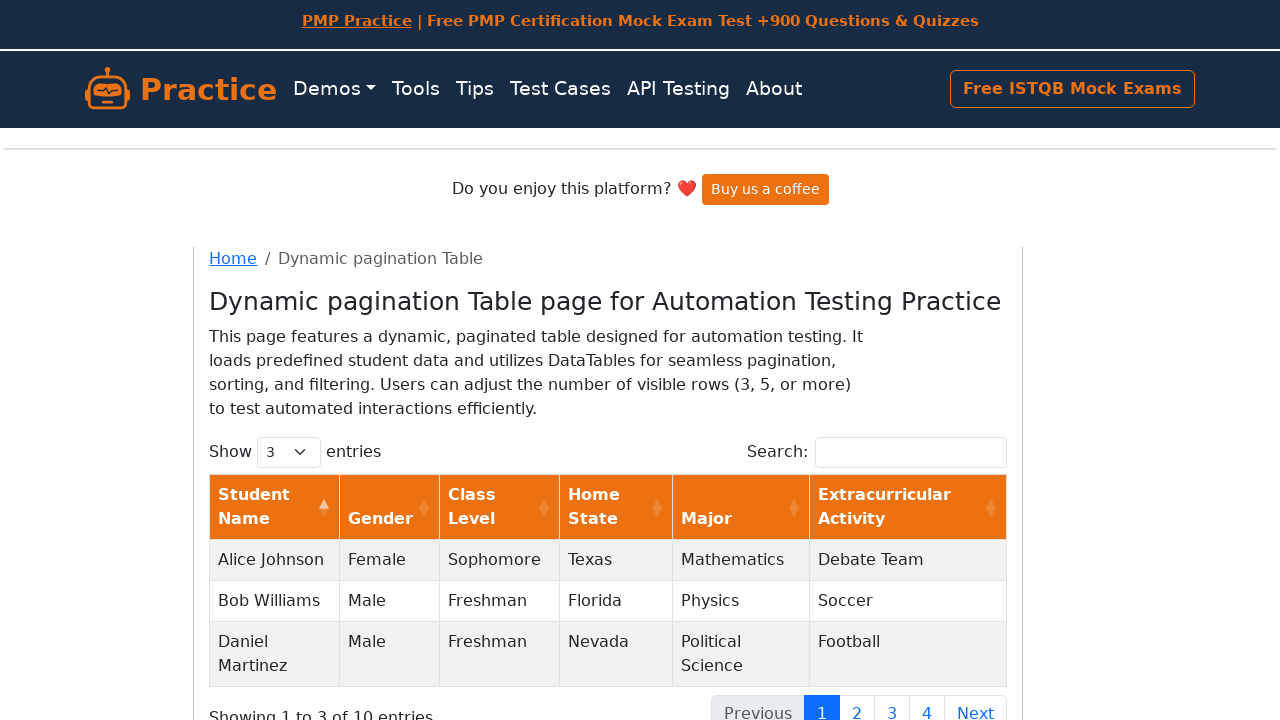

Clicked 'Student Name' column header to sort table at (275, 506) on xpath=//th[text()='Student Name']
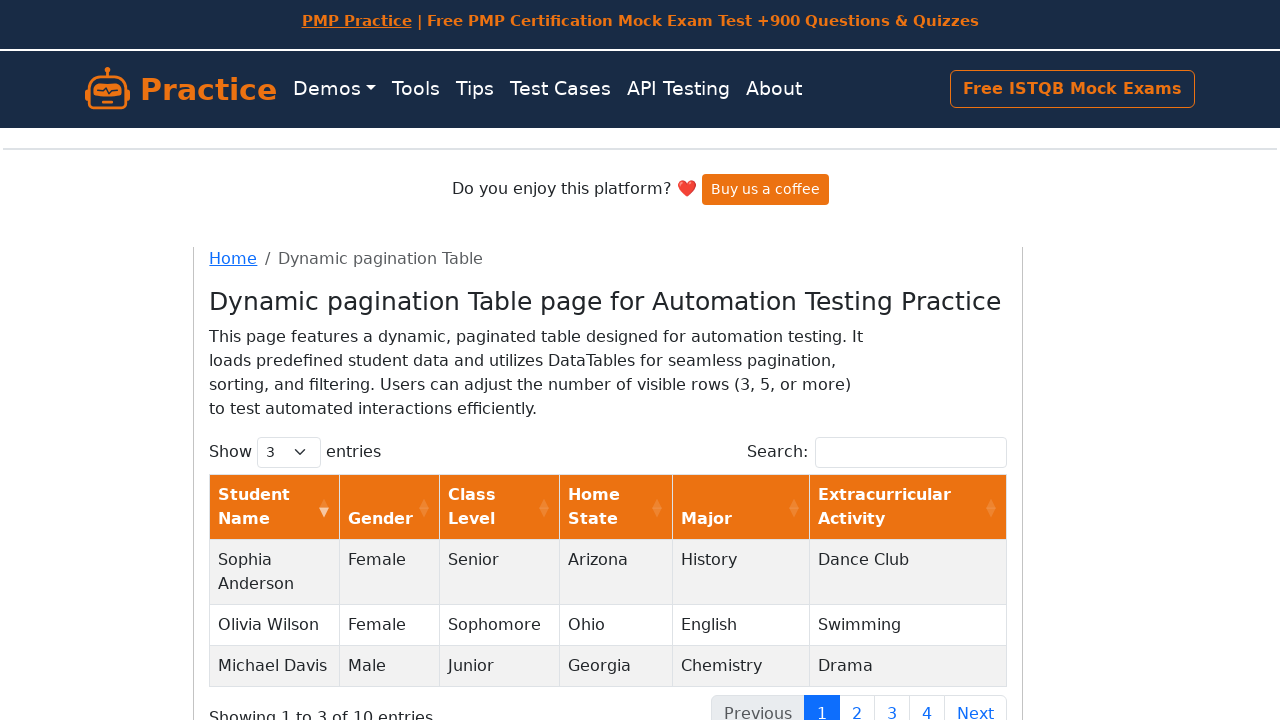

Captured first student name after sorting: 'Sophia Anderson'
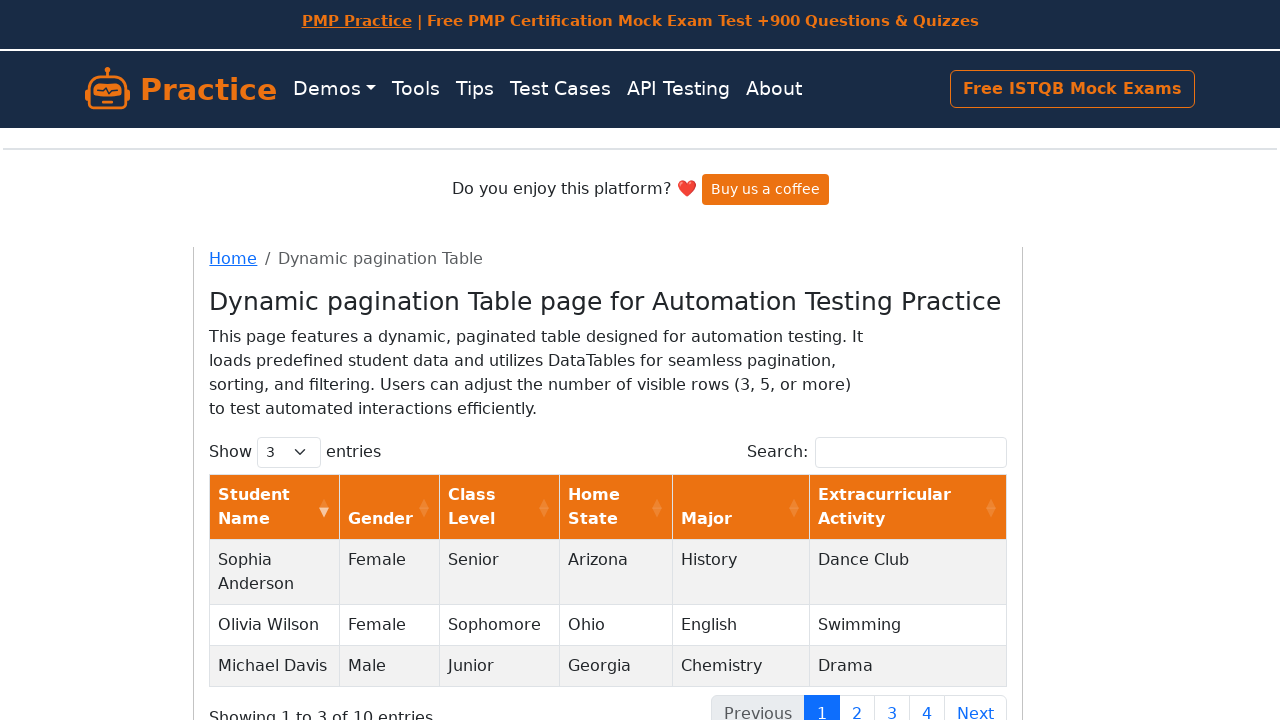

Reloaded the page to verify sorting persists
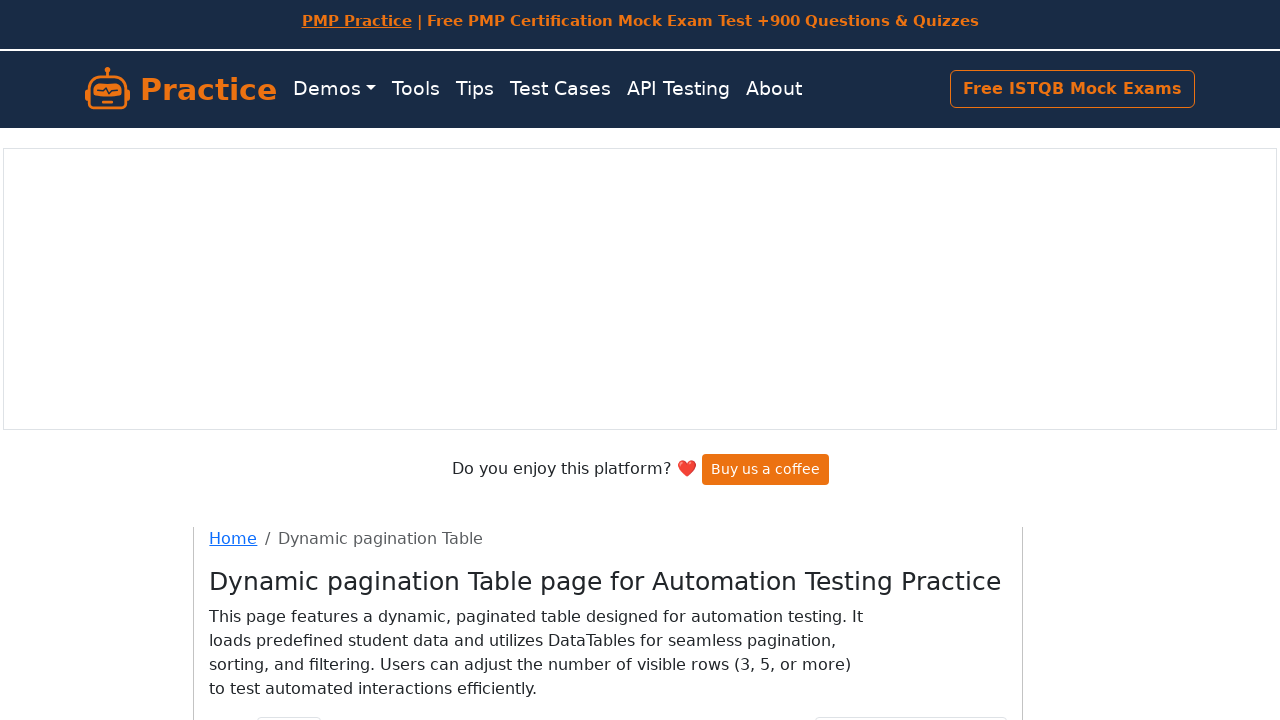

Navigated to page 4 in pagination at (927, 482) on xpath=//ul[@class='pagination']/li[not(@id)][4]
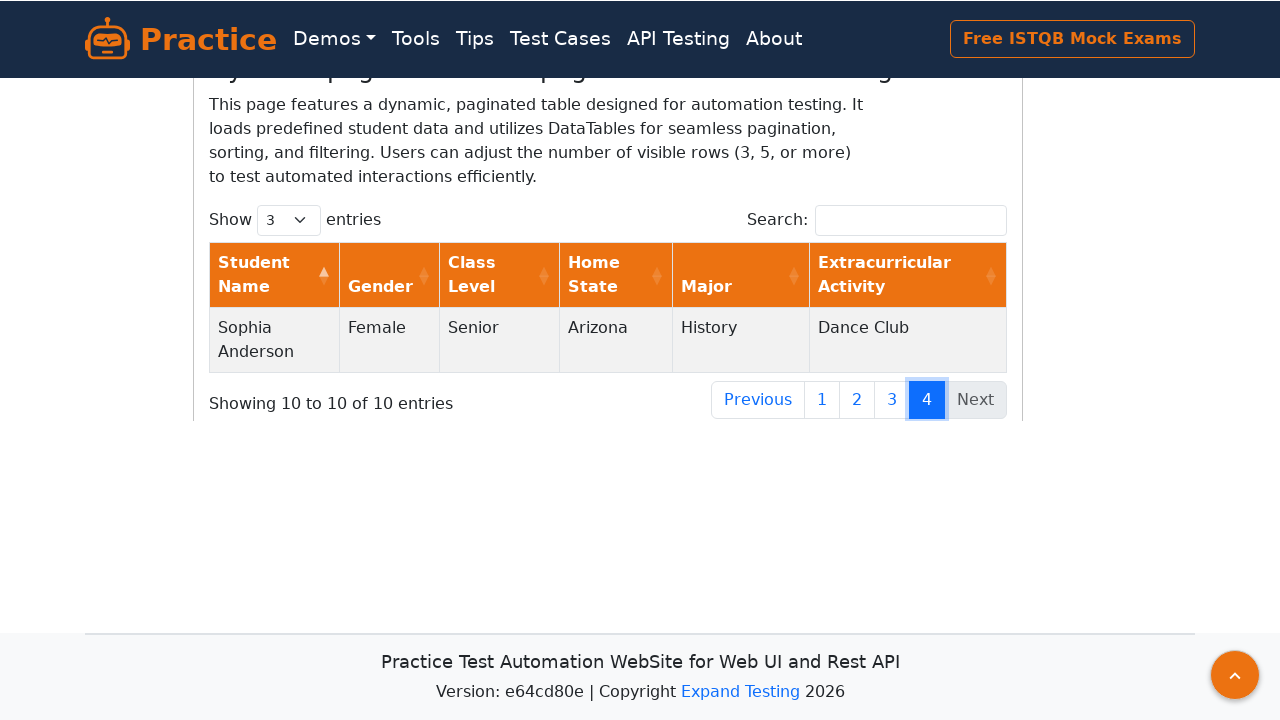

Retrieved first student name from page 4: 'Sophia Anderson'
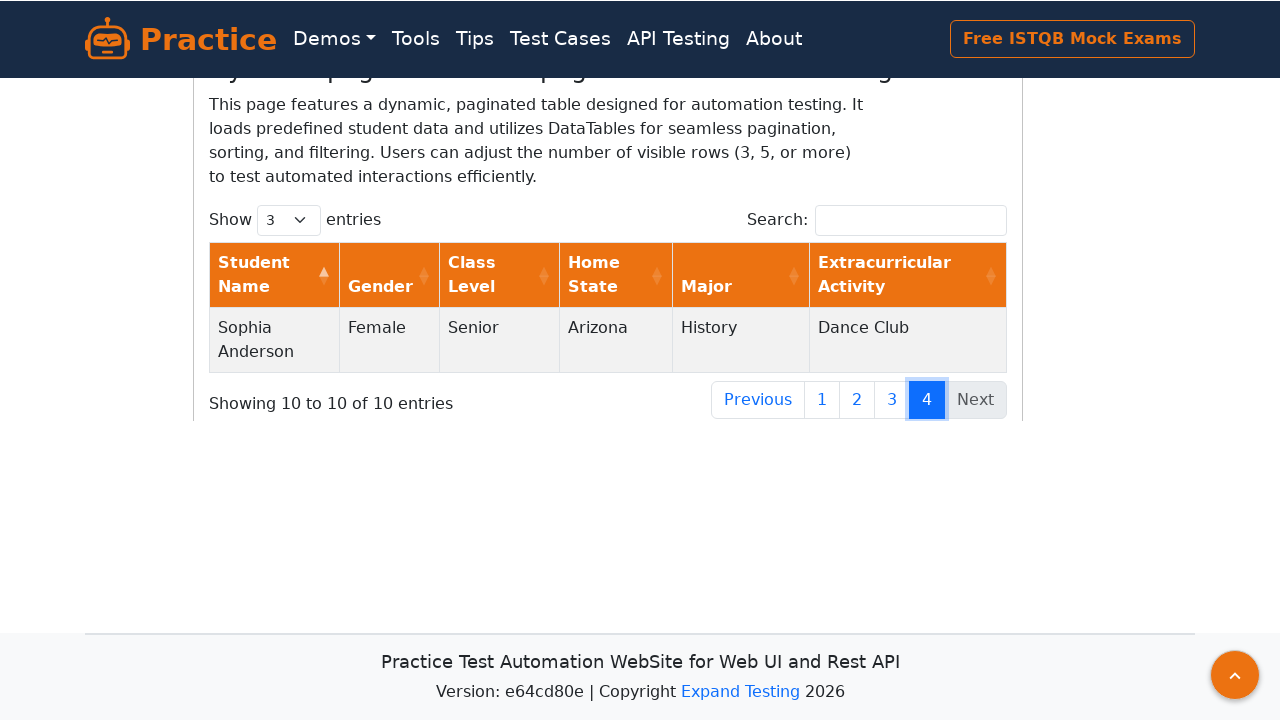

Assertion passed: sorted order persists on page 4 with student 'Sophia Anderson'
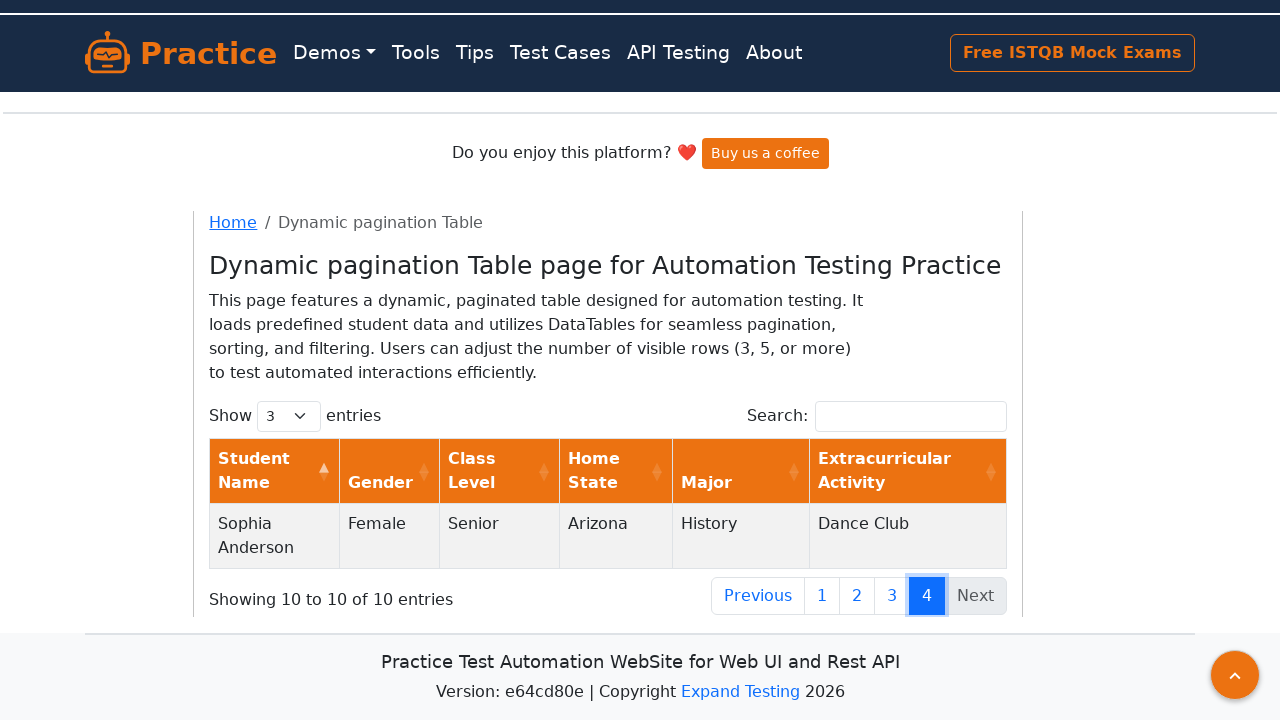

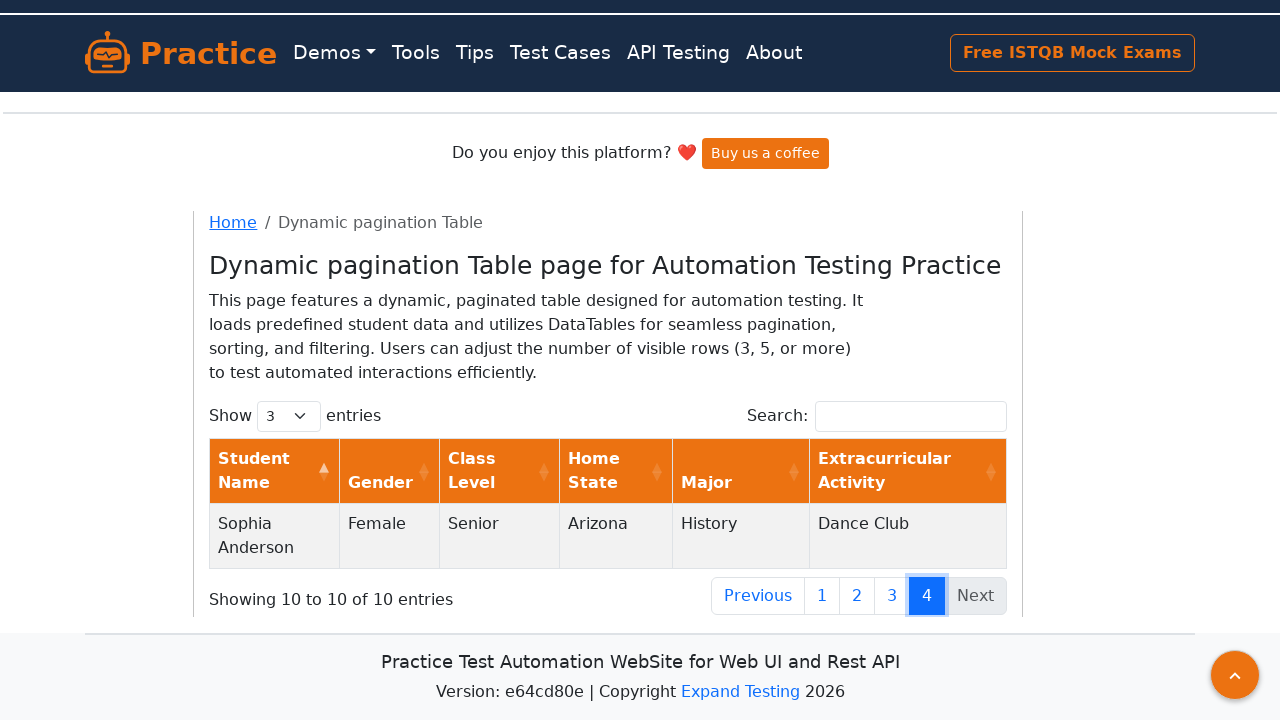